Navigates to a packers and movers webpage and verifies that the page body content loads successfully.

Starting URL: http://sheetal.net/packers-and-movers-bangalore.php

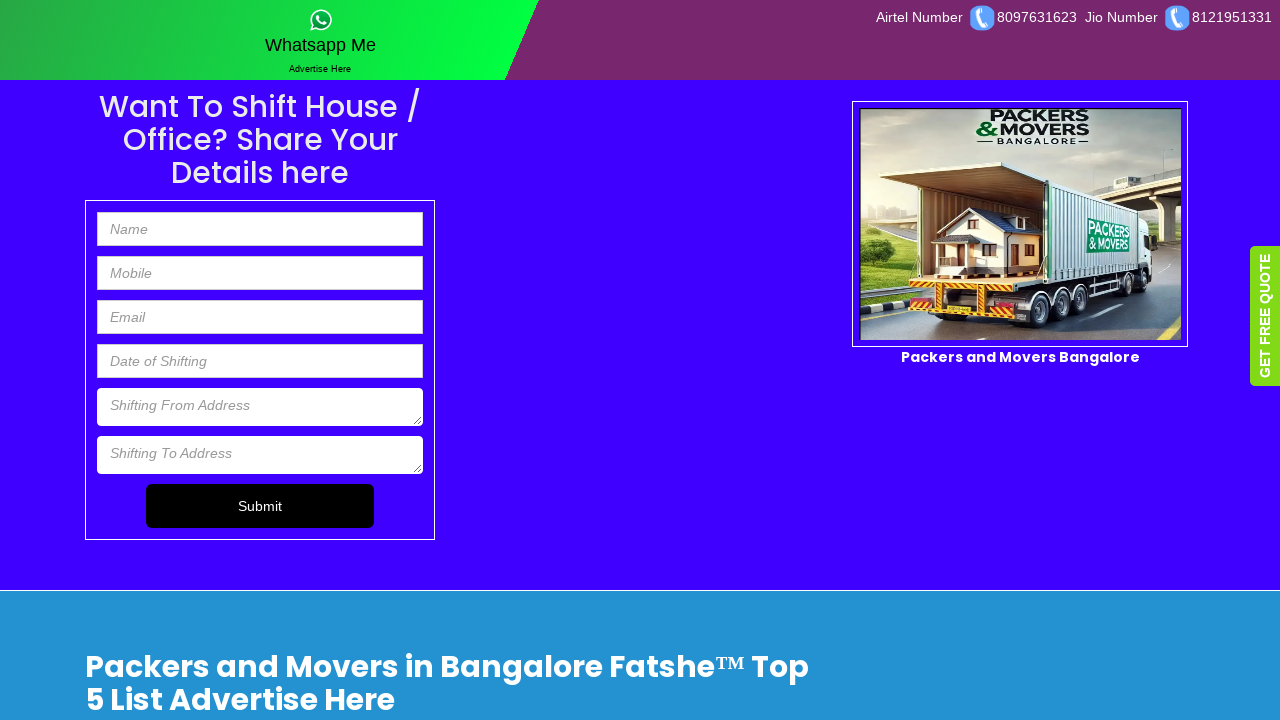

Body element selector loaded
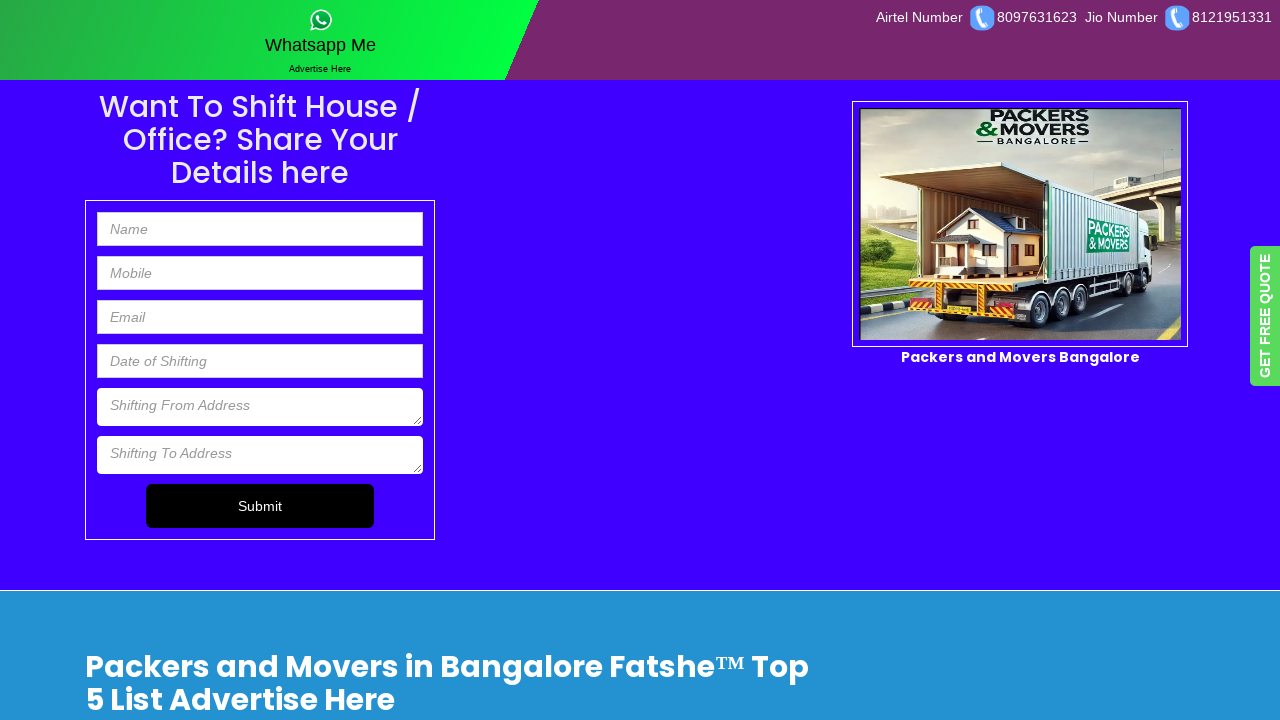

Located body element
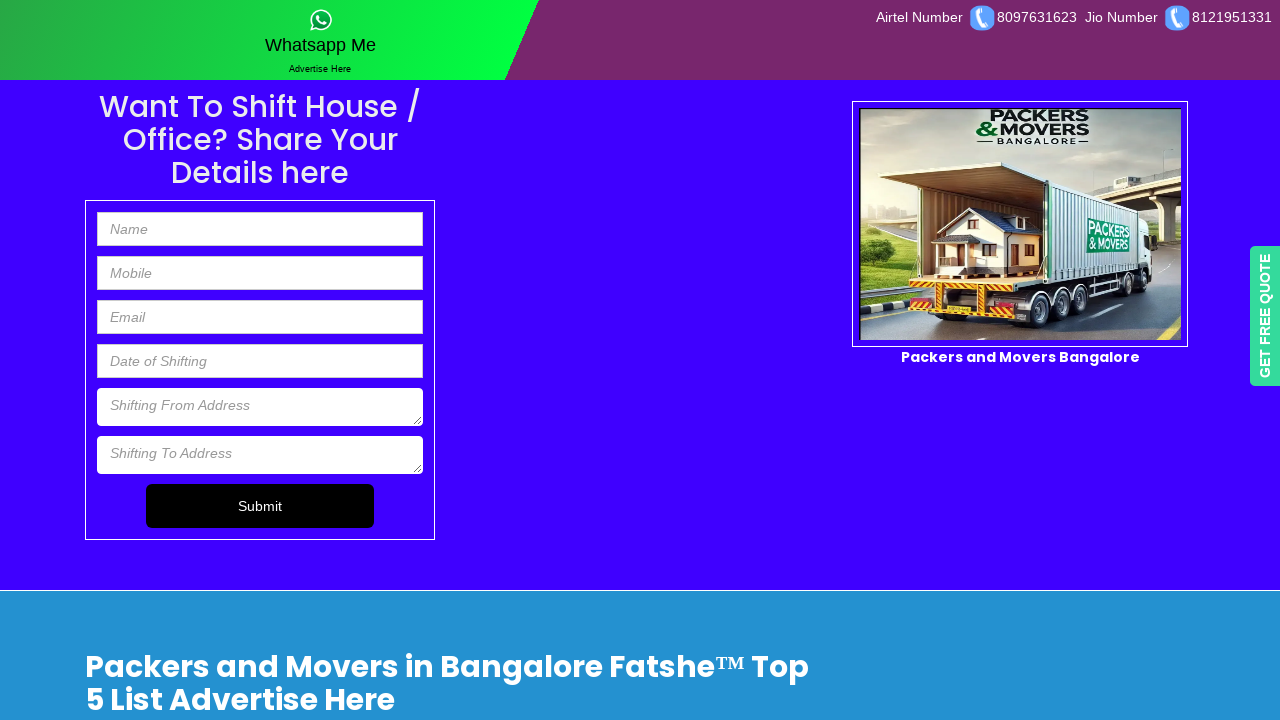

Body element is visible - page content loaded successfully
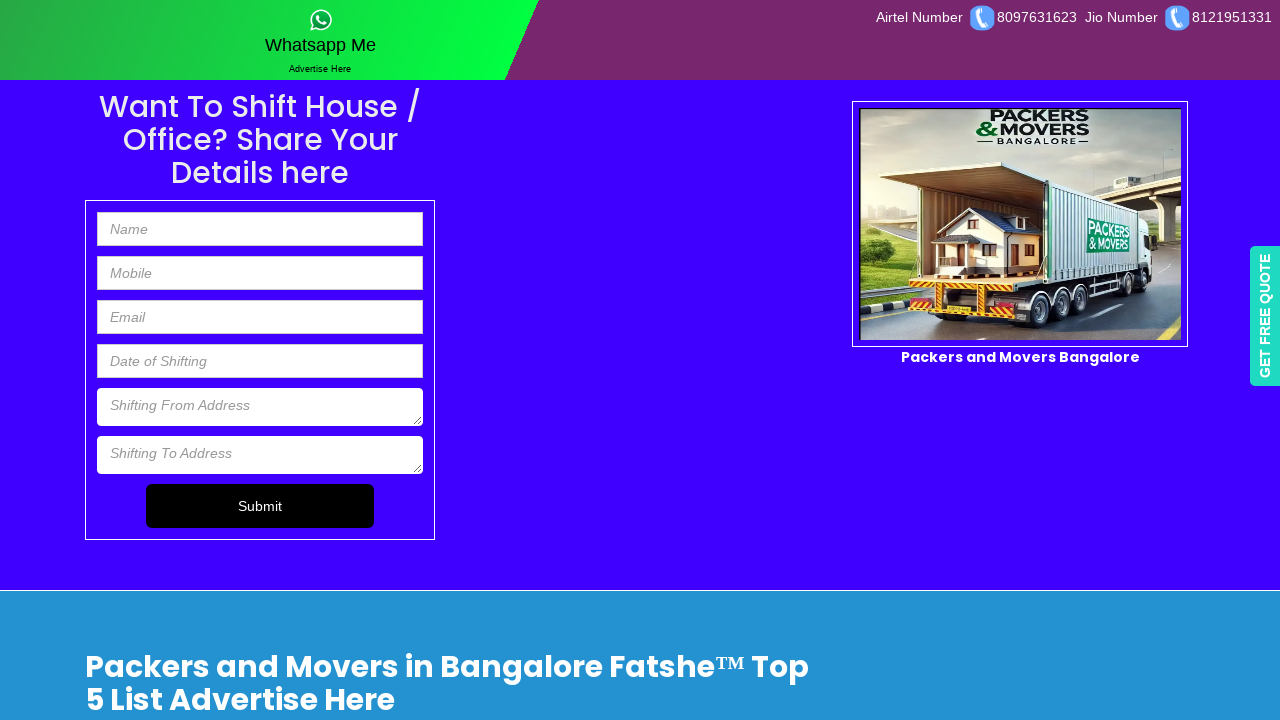

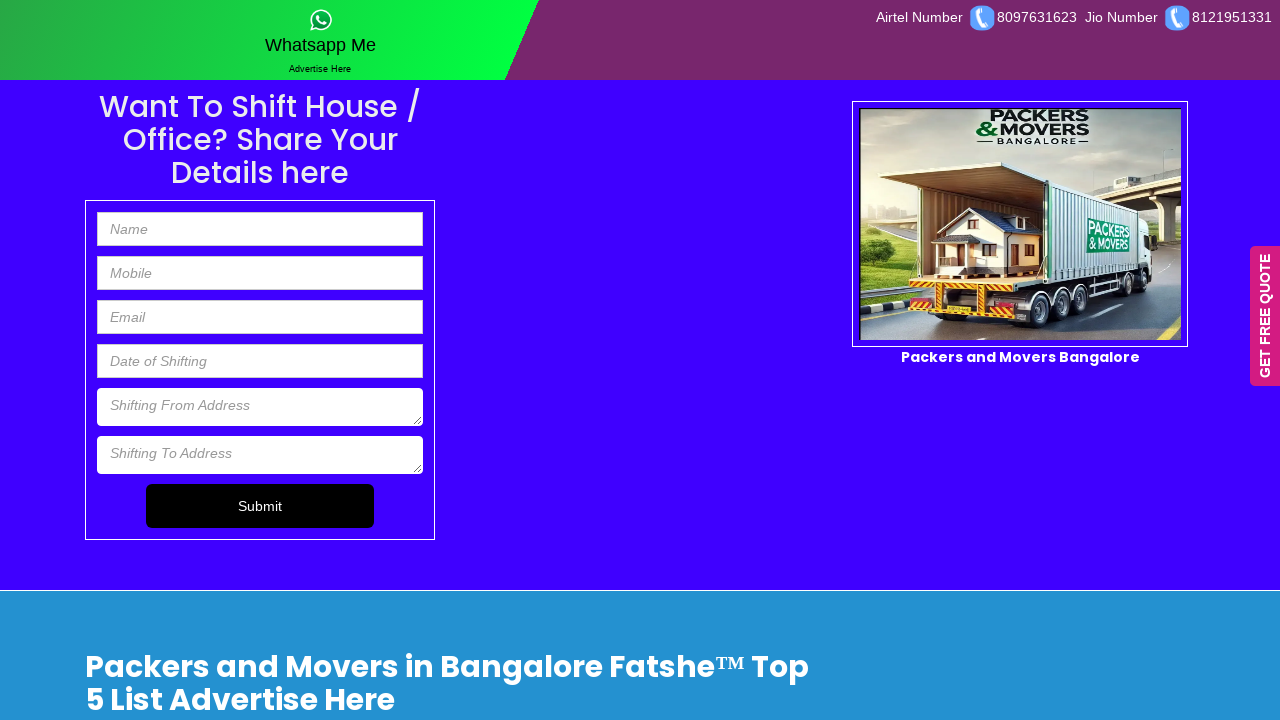